Tests the German translation button updates the page title and hero text correctly

Starting URL: https://patrickschroeder98.github.io/fractal_art_website/index.html

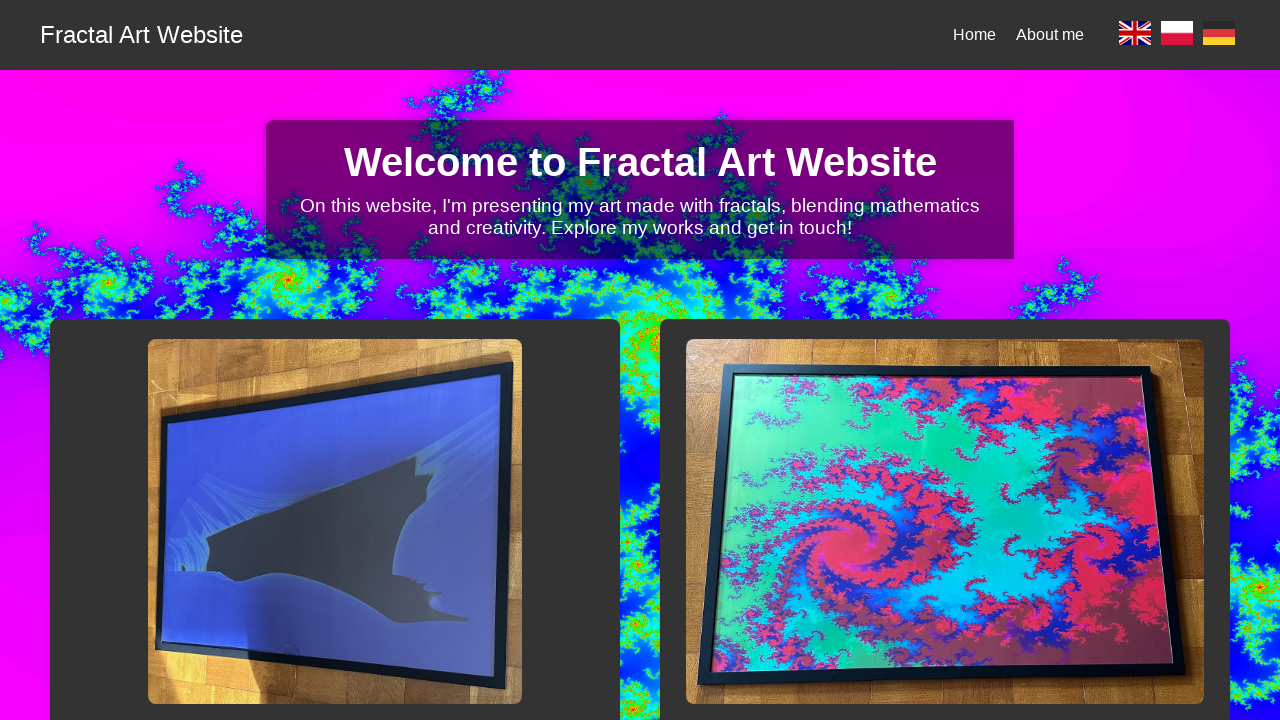

Clicked English language selector at (1135, 35) on a[data-lang='en']
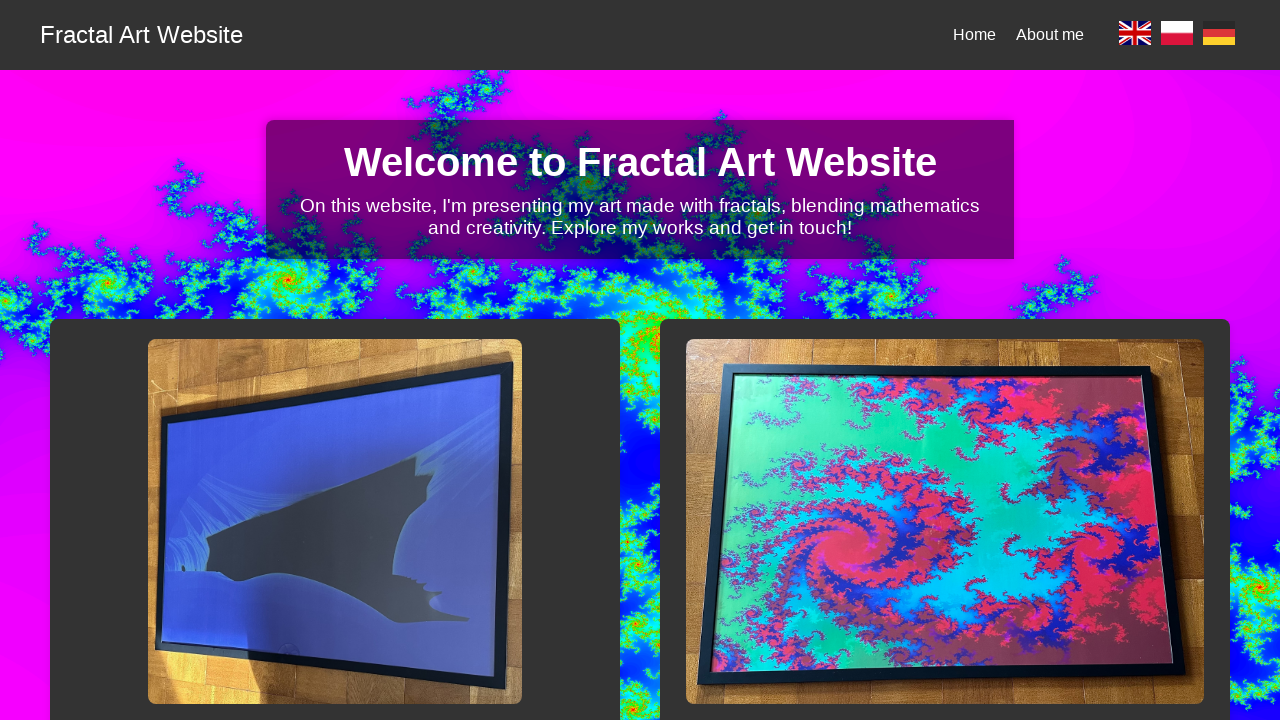

Clicked German language selector at (1219, 35) on a[data-lang='de']
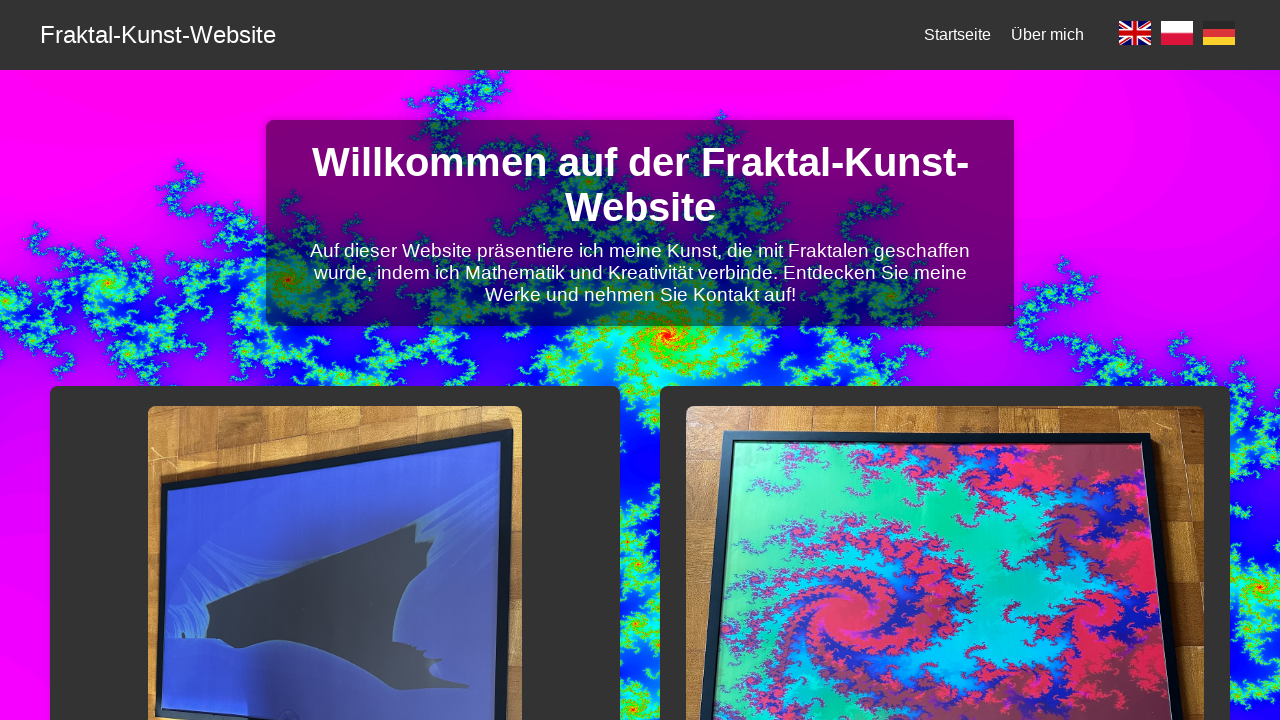

Verified page title changed to German: 'Fraktal-Kunst-Website'
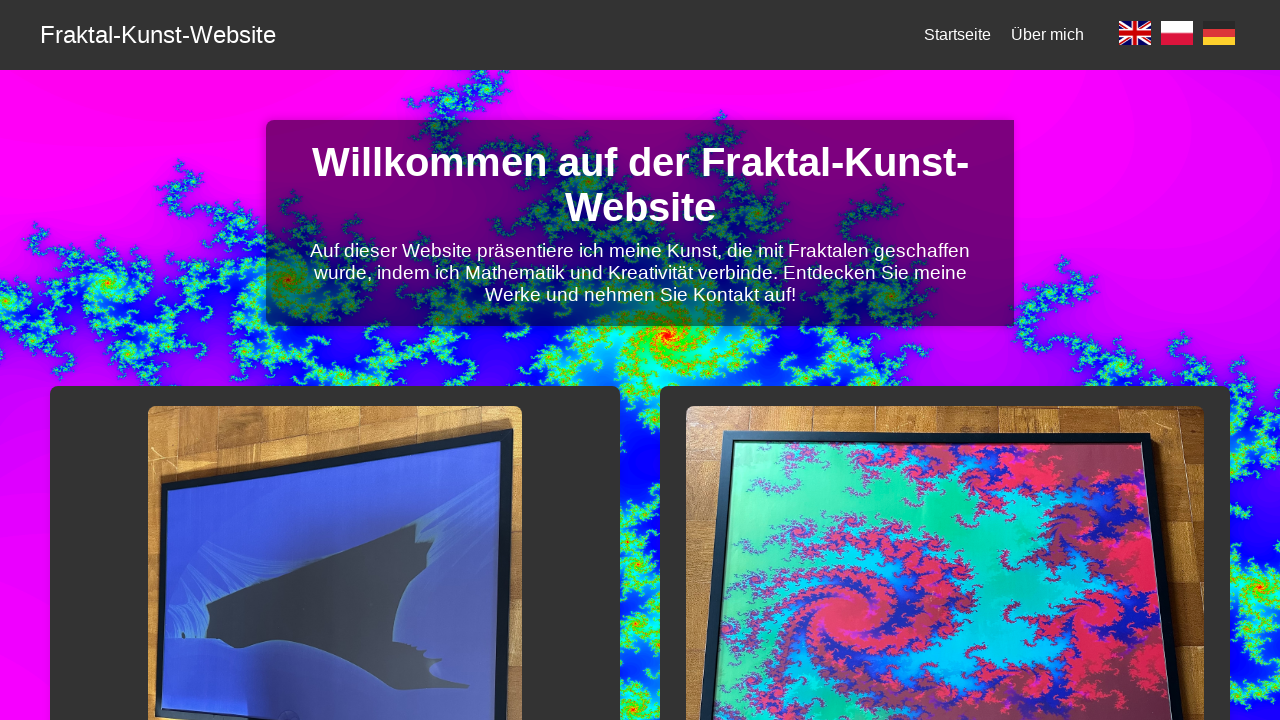

Verified hero text updated to German: 'Willkommen auf der Fraktal-Kunst-Website'
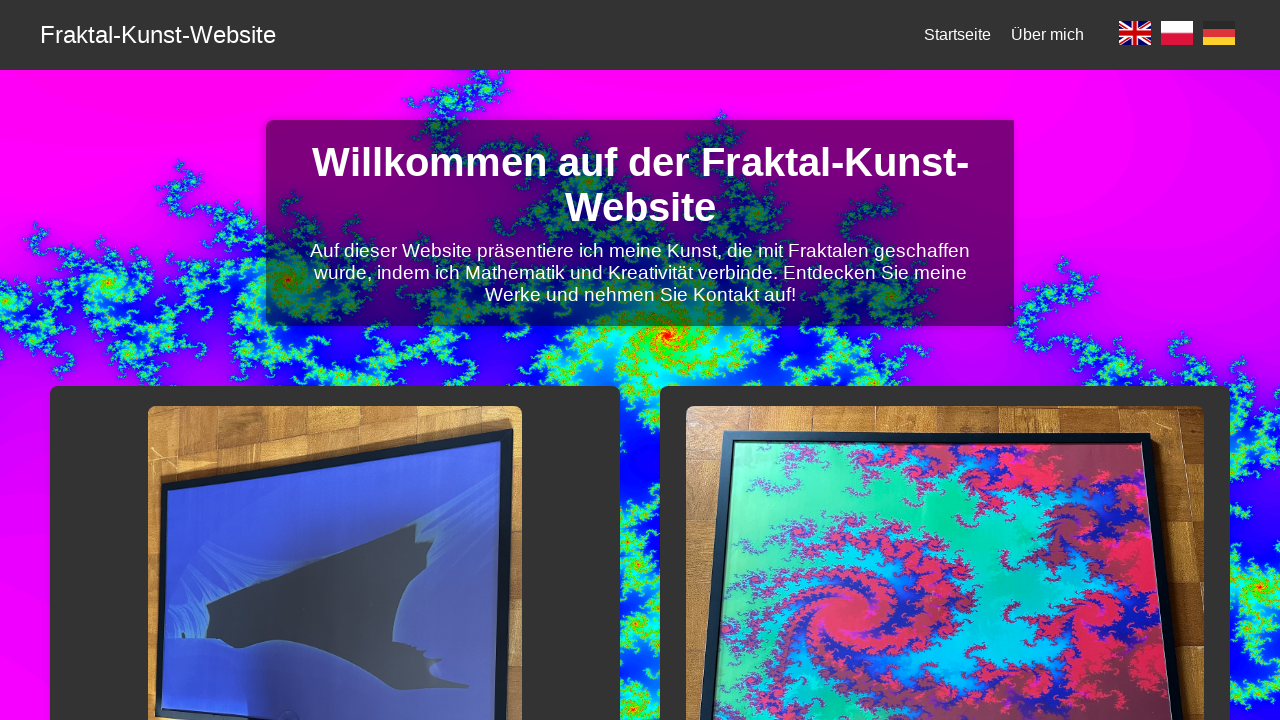

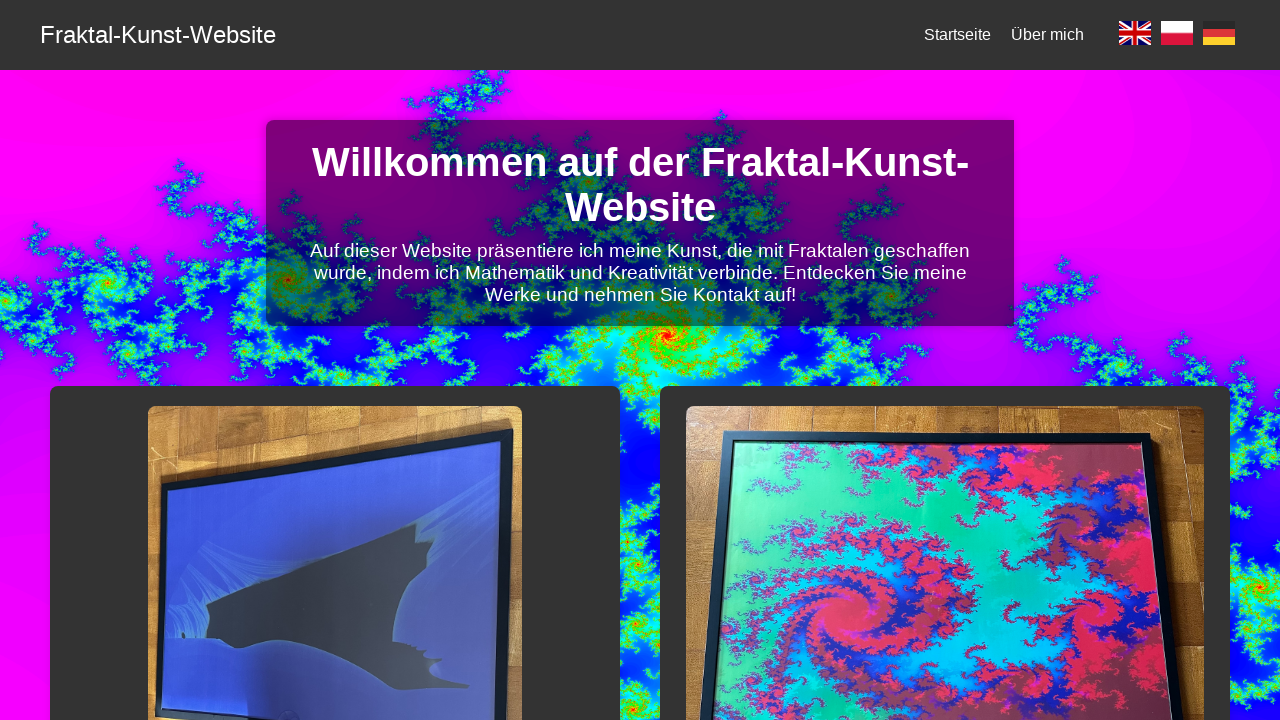